Tests the selectable functionality on jQuery UI by clicking on each selectable item and then clicking through the example links.

Starting URL: https://jqueryui.com/

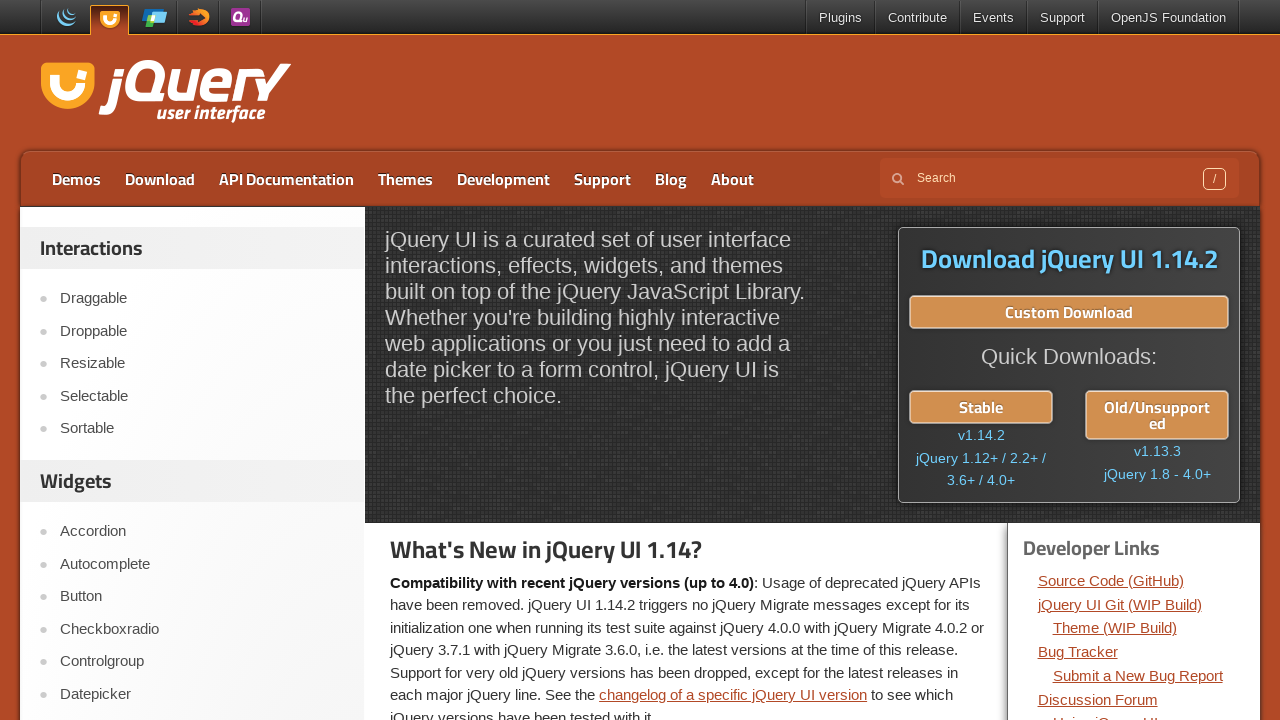

Clicked on Selectable link from jQuery UI homepage at (202, 396) on a:has-text('Selectable')
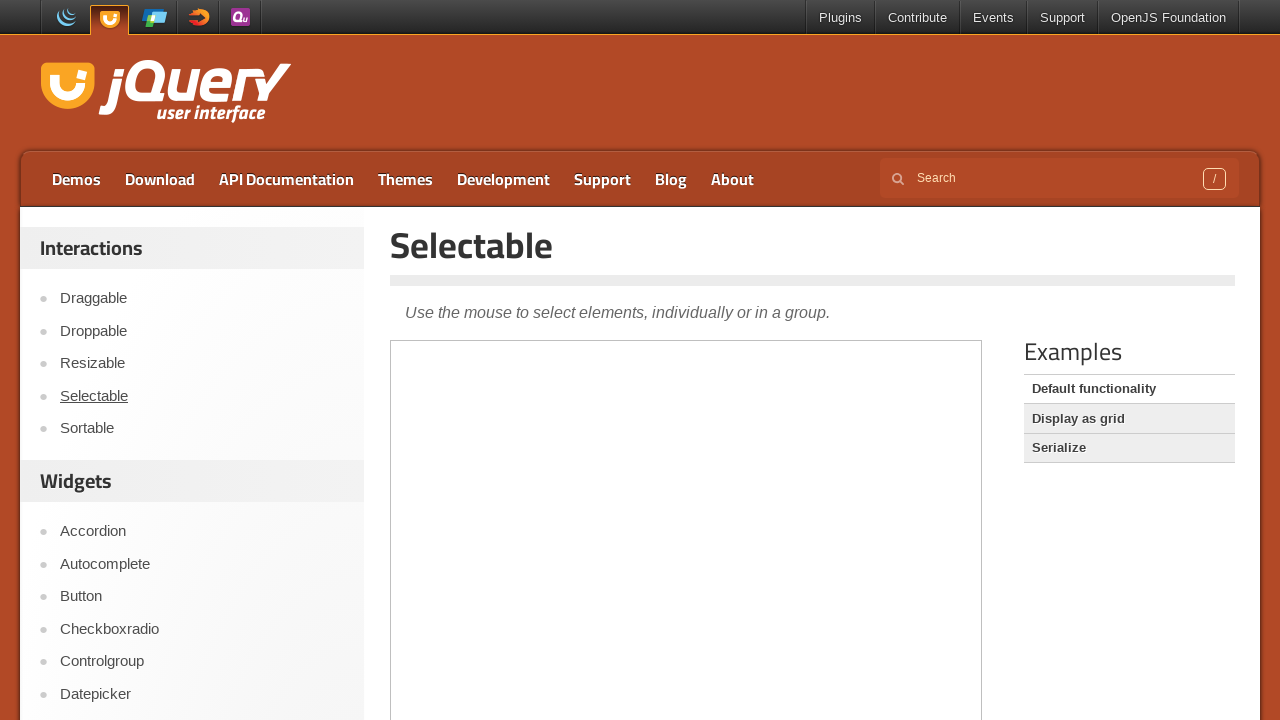

Selectable page loaded and h1 heading appeared
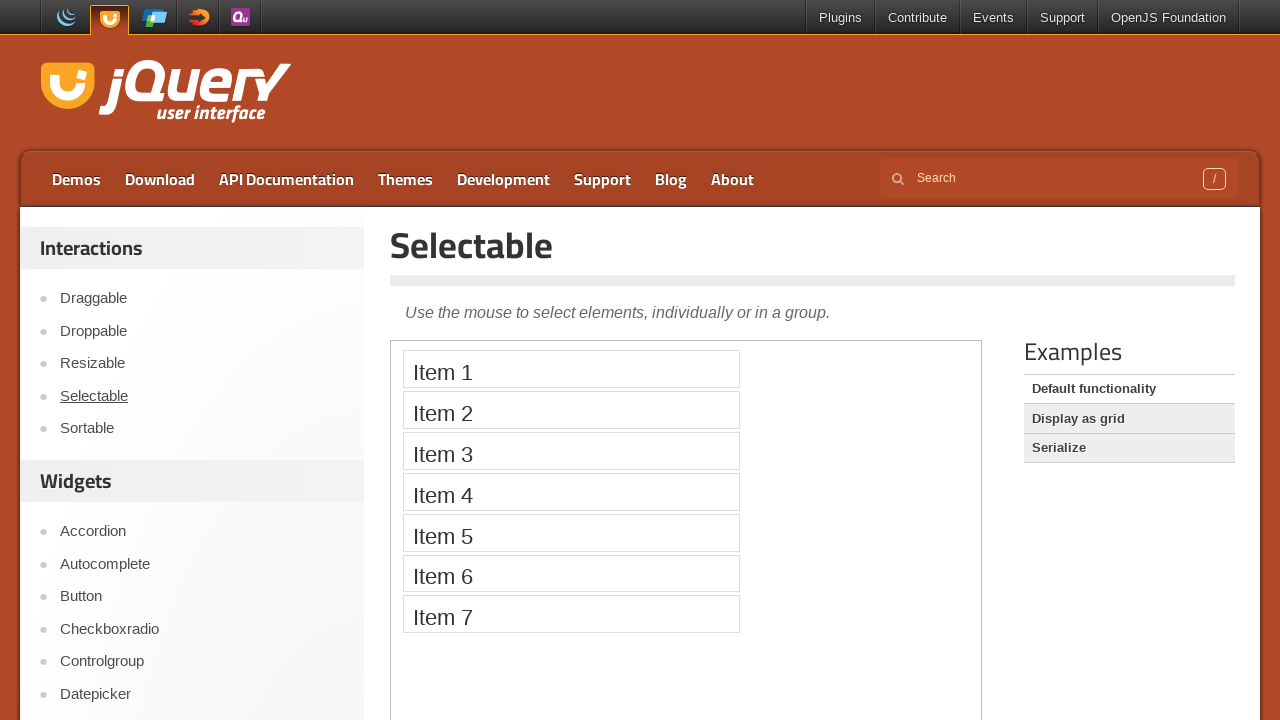

Located demo iframe element
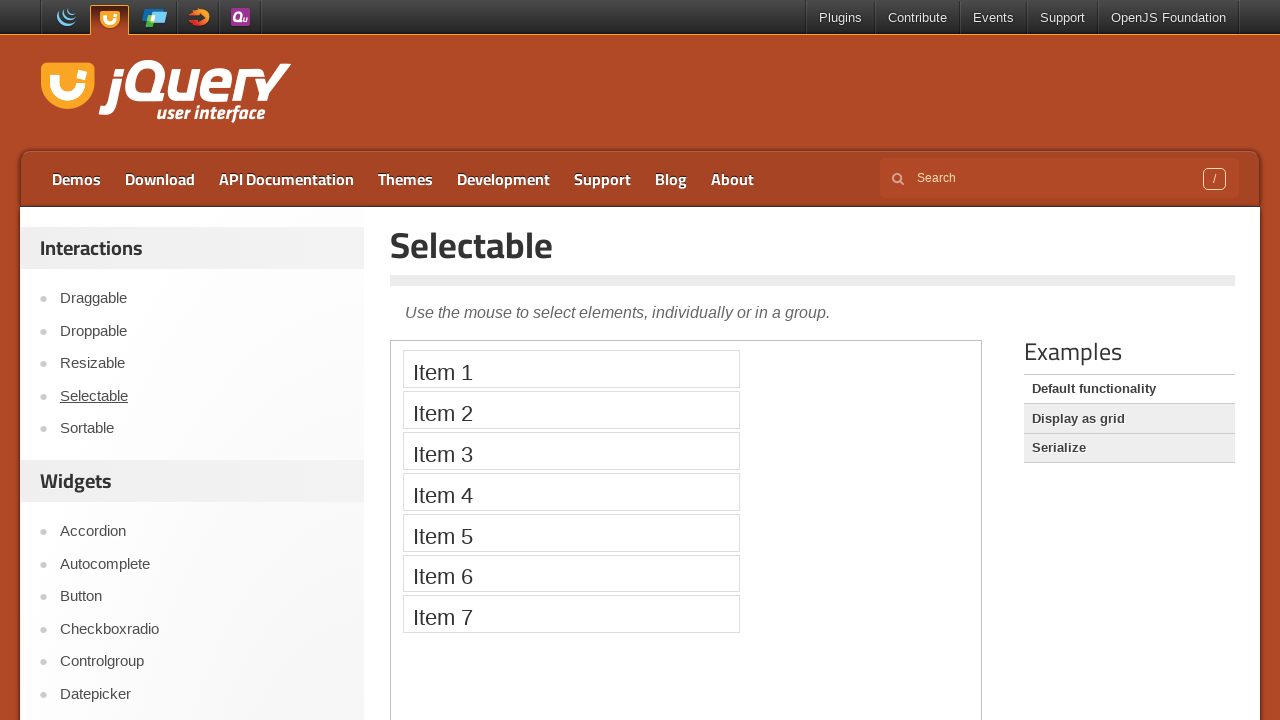

Clicked on selectable item 1 at (571, 369) on iframe.demo-frame >> internal:control=enter-frame >> li.ui-widget-content.ui-sel
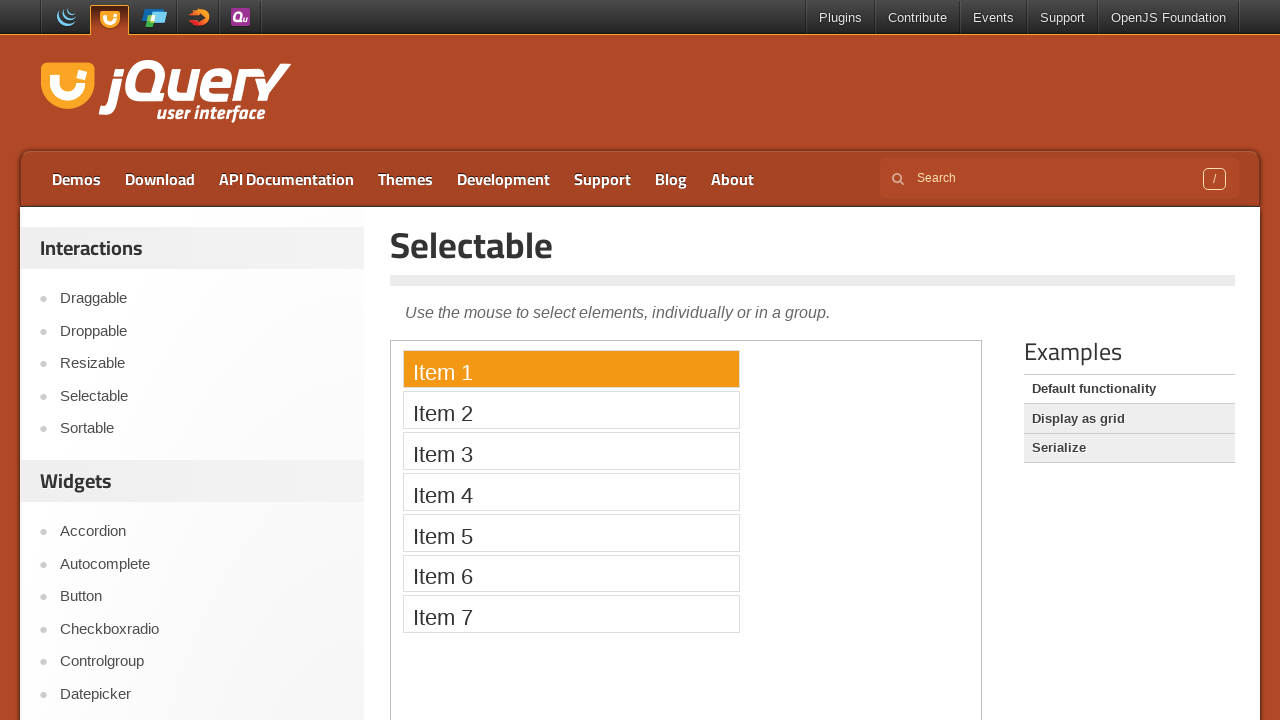

Waited 500ms after clicking item 1
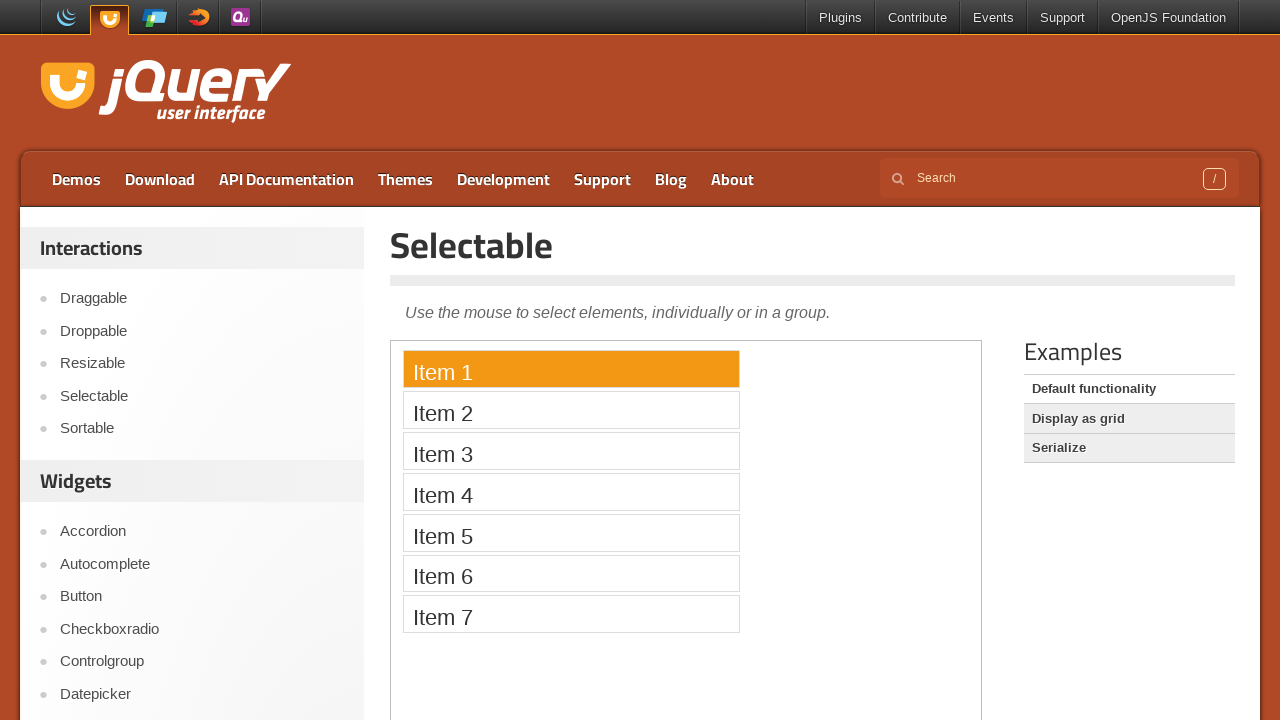

Clicked on selectable item 2 at (571, 410) on iframe.demo-frame >> internal:control=enter-frame >> li.ui-widget-content.ui-sel
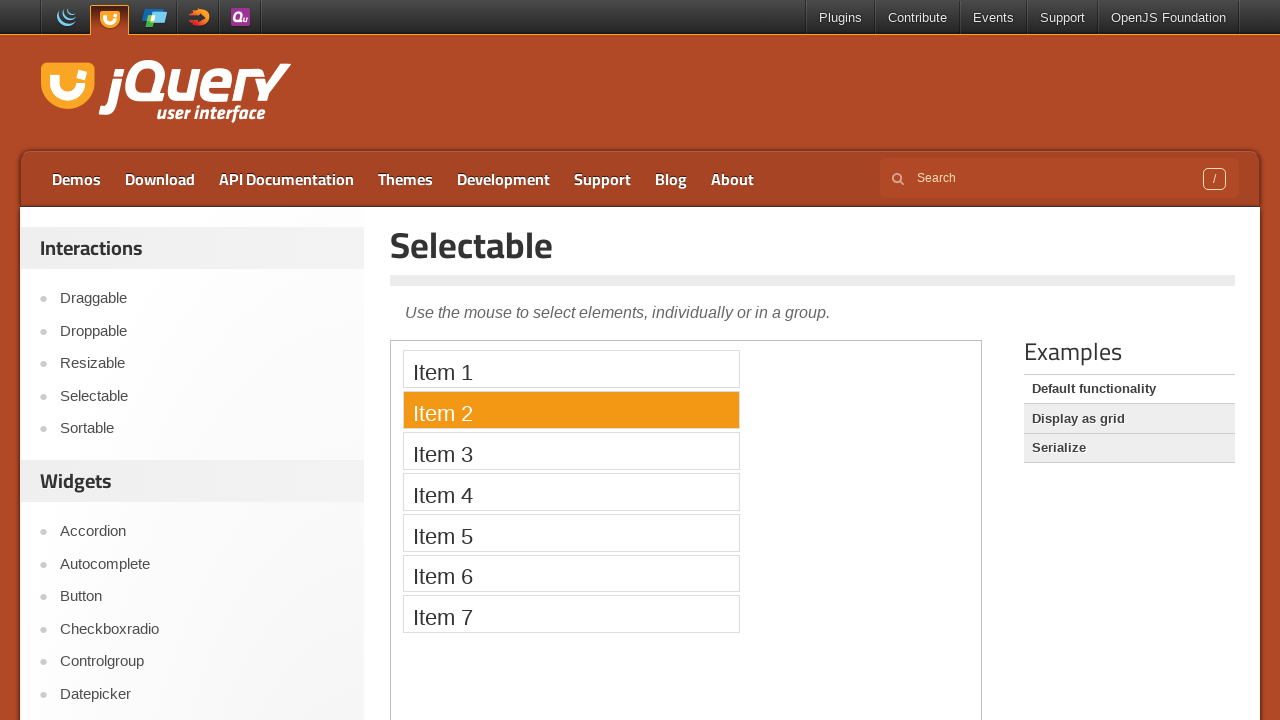

Waited 500ms after clicking item 2
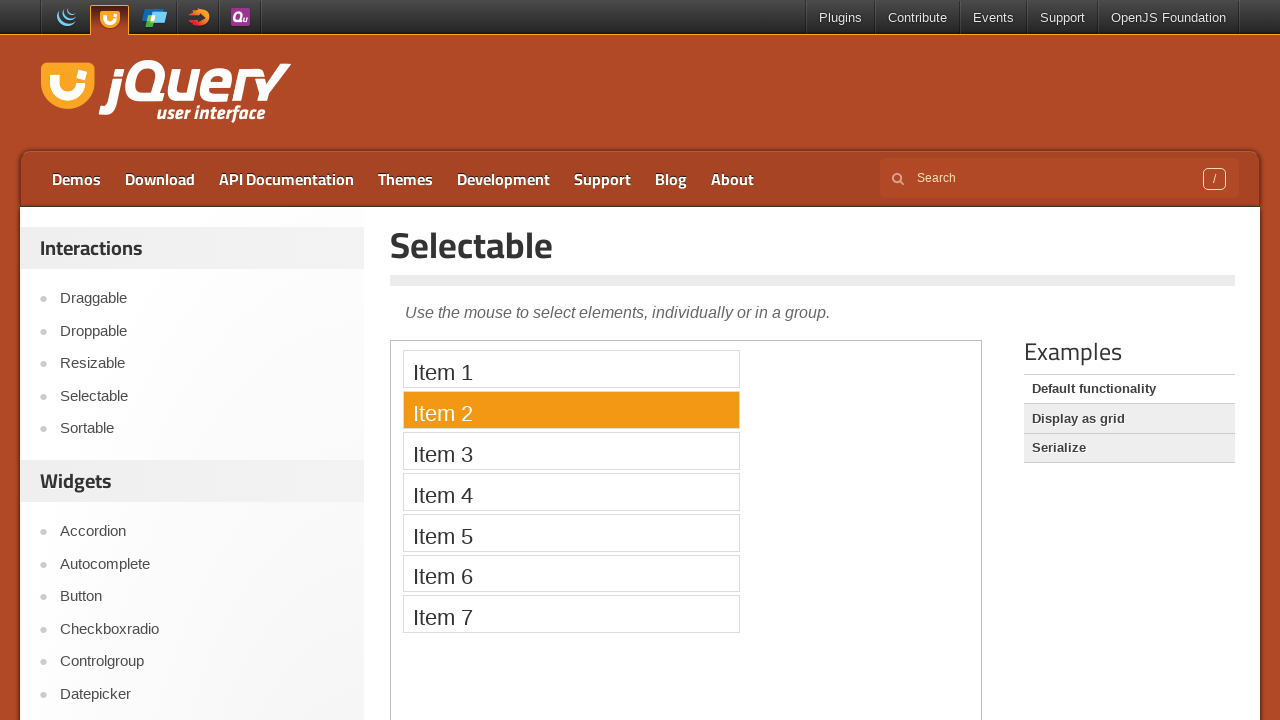

Clicked on selectable item 3 at (571, 451) on iframe.demo-frame >> internal:control=enter-frame >> li.ui-widget-content.ui-sel
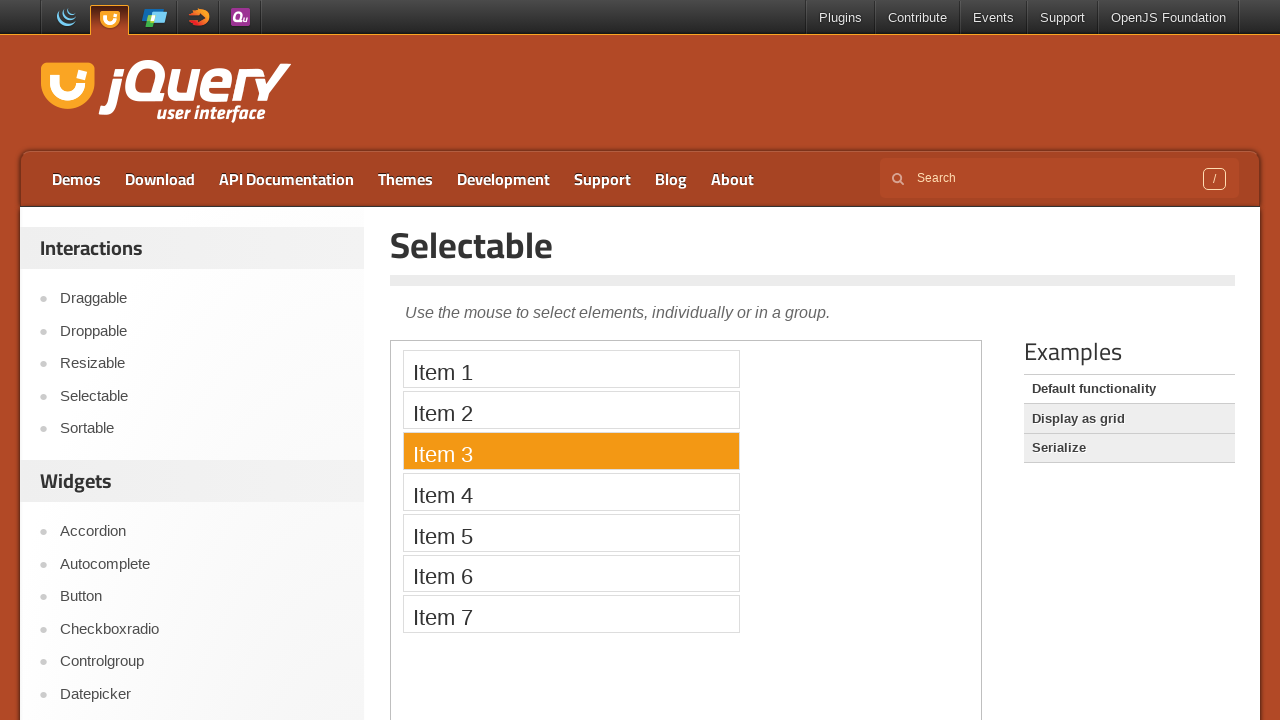

Waited 500ms after clicking item 3
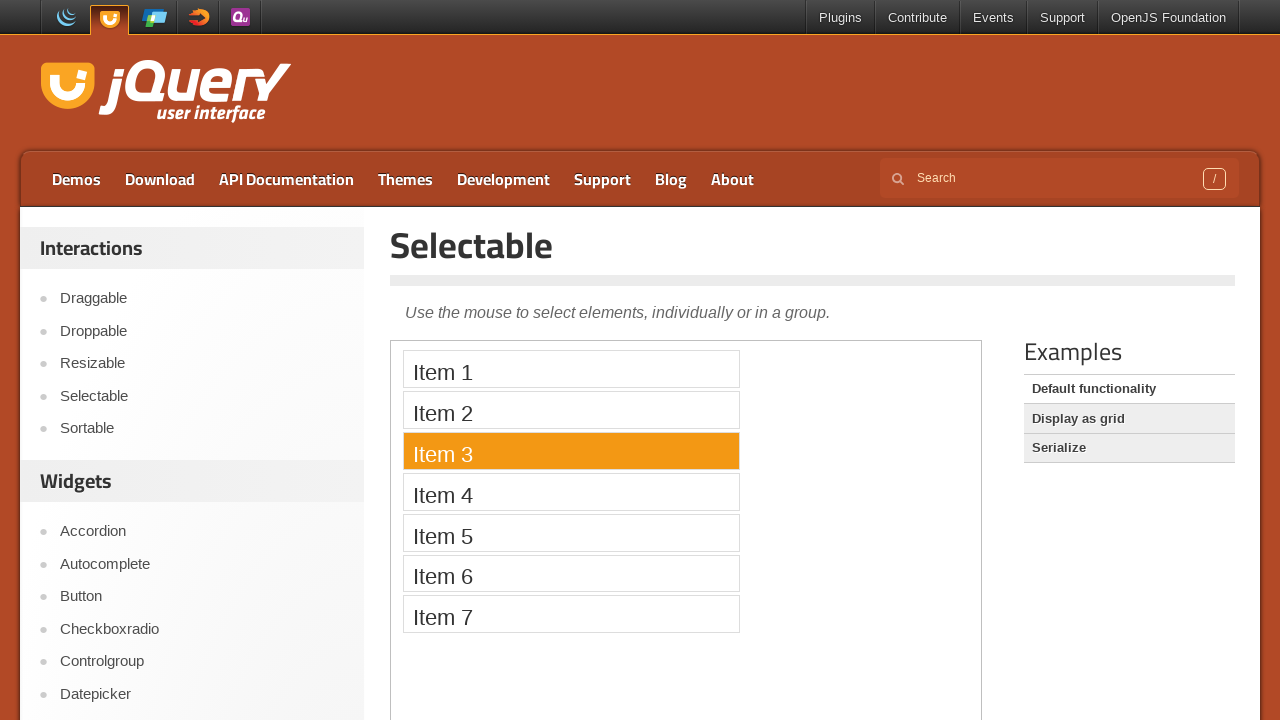

Clicked on selectable item 4 at (571, 492) on iframe.demo-frame >> internal:control=enter-frame >> li.ui-widget-content.ui-sel
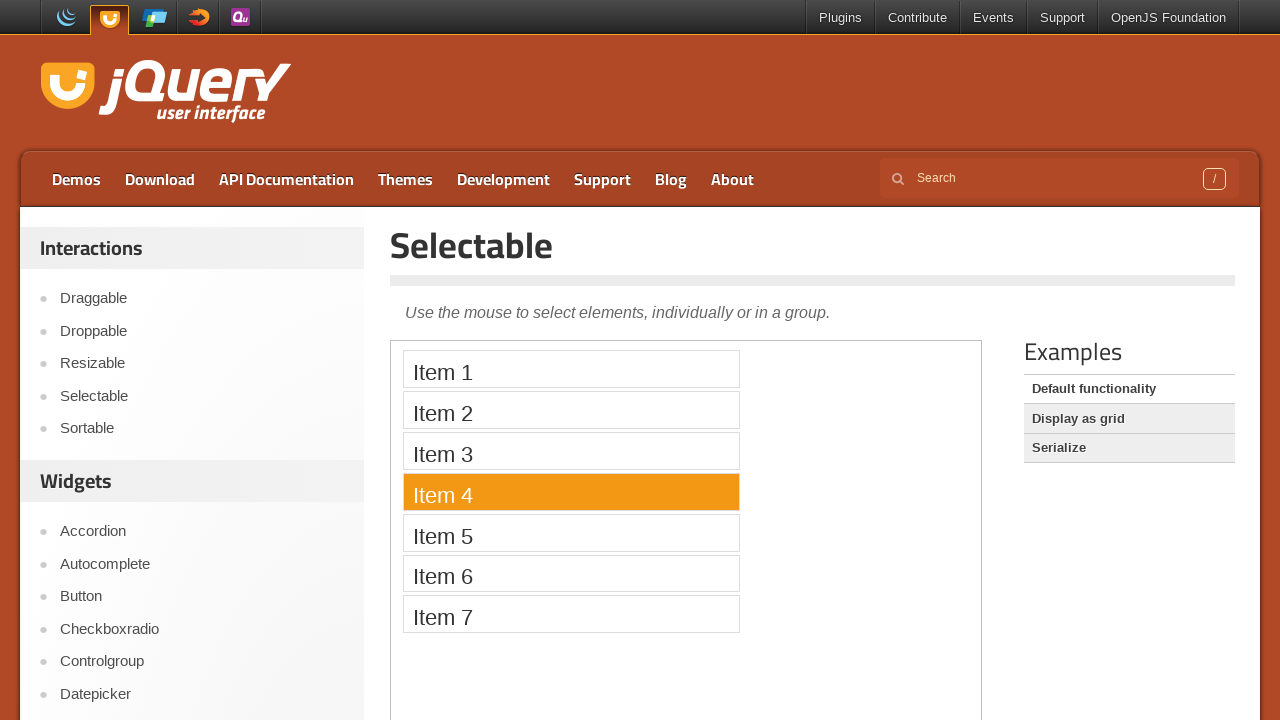

Waited 500ms after clicking item 4
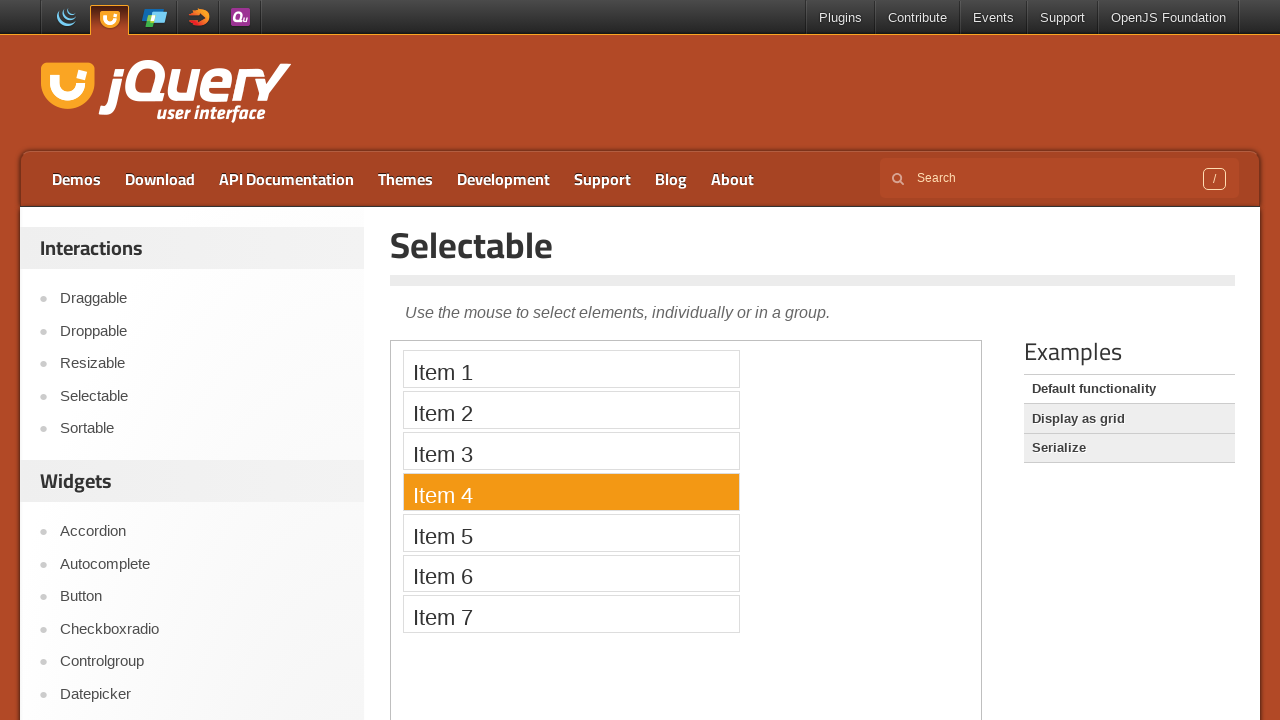

Clicked on selectable item 5 at (571, 532) on iframe.demo-frame >> internal:control=enter-frame >> li.ui-widget-content.ui-sel
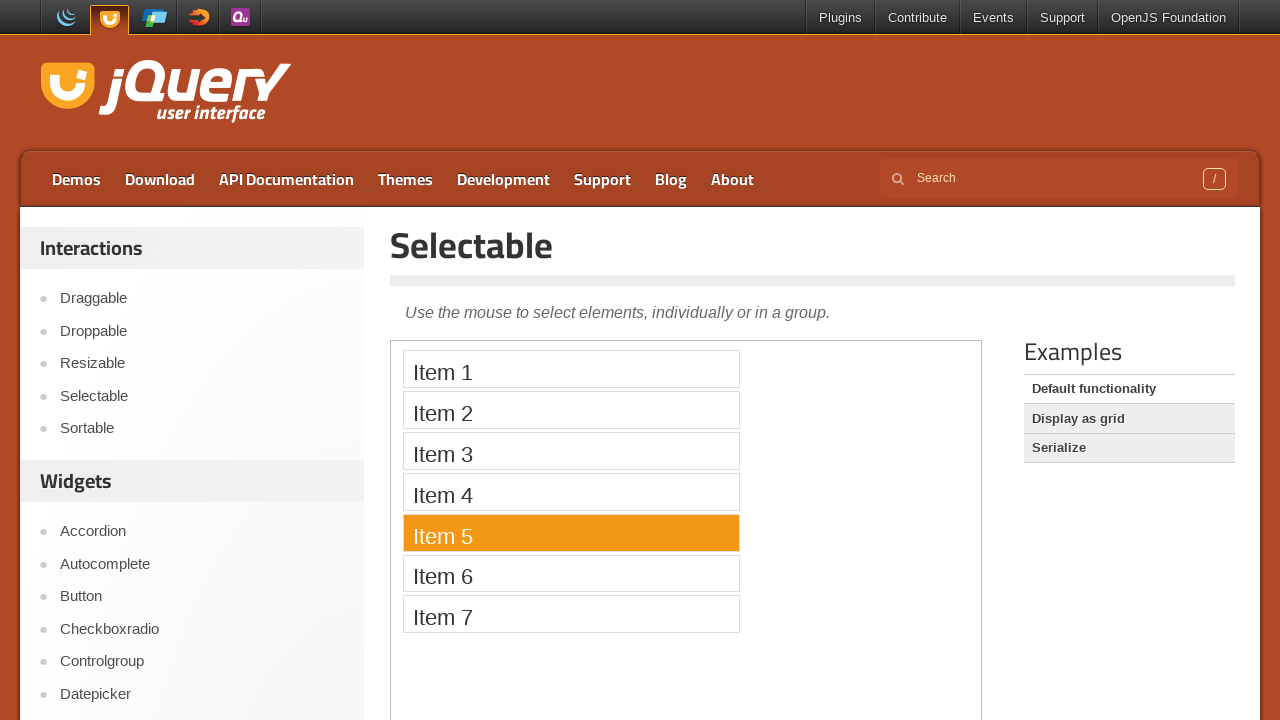

Waited 500ms after clicking item 5
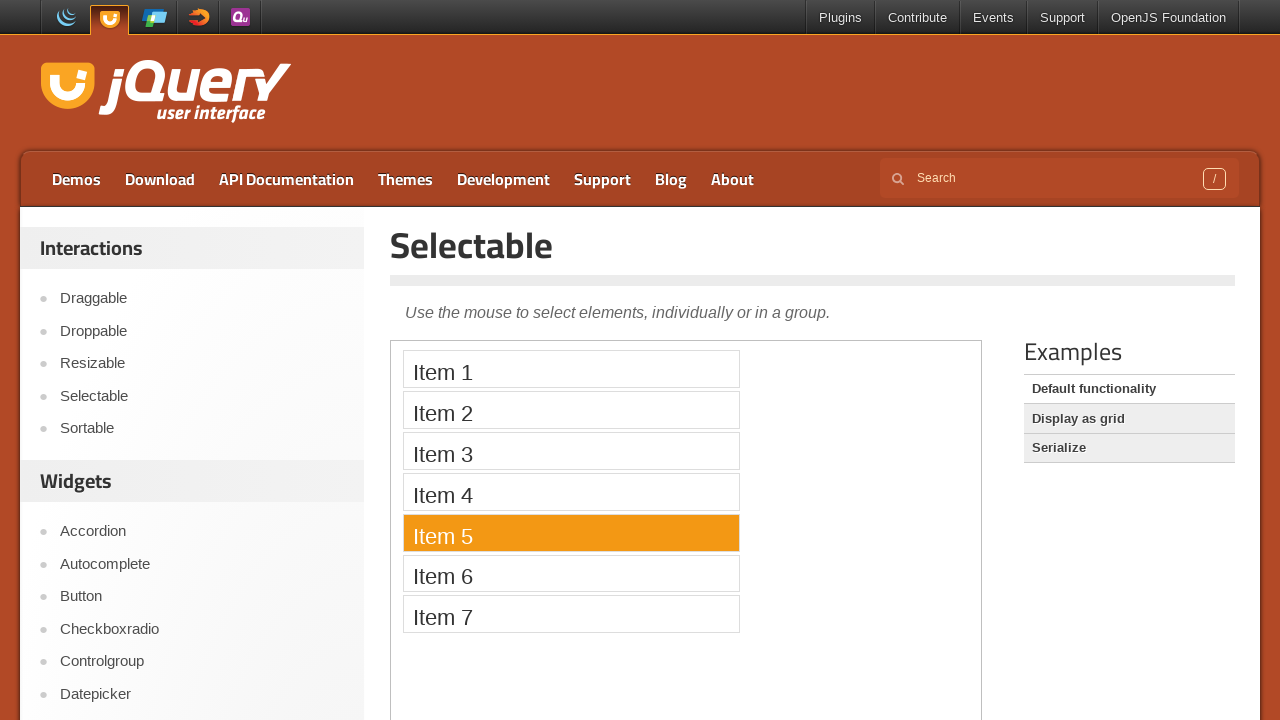

Clicked on selectable item 6 at (571, 573) on iframe.demo-frame >> internal:control=enter-frame >> li.ui-widget-content.ui-sel
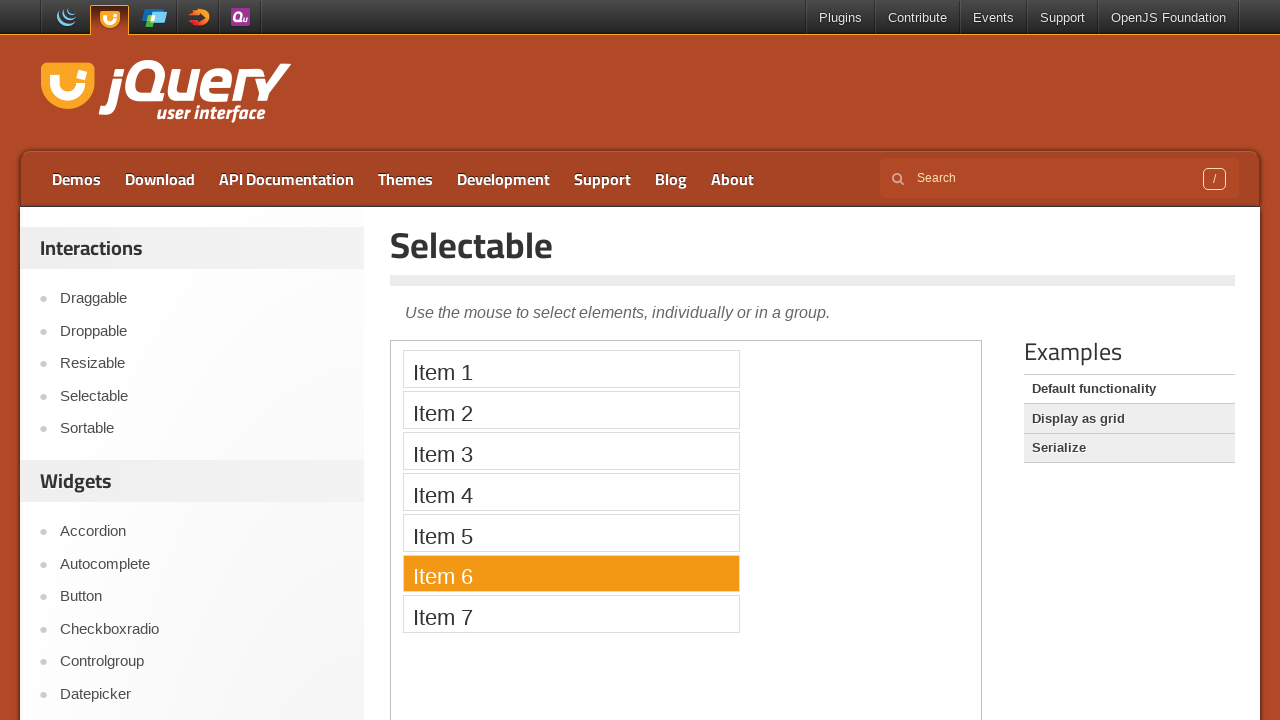

Waited 500ms after clicking item 6
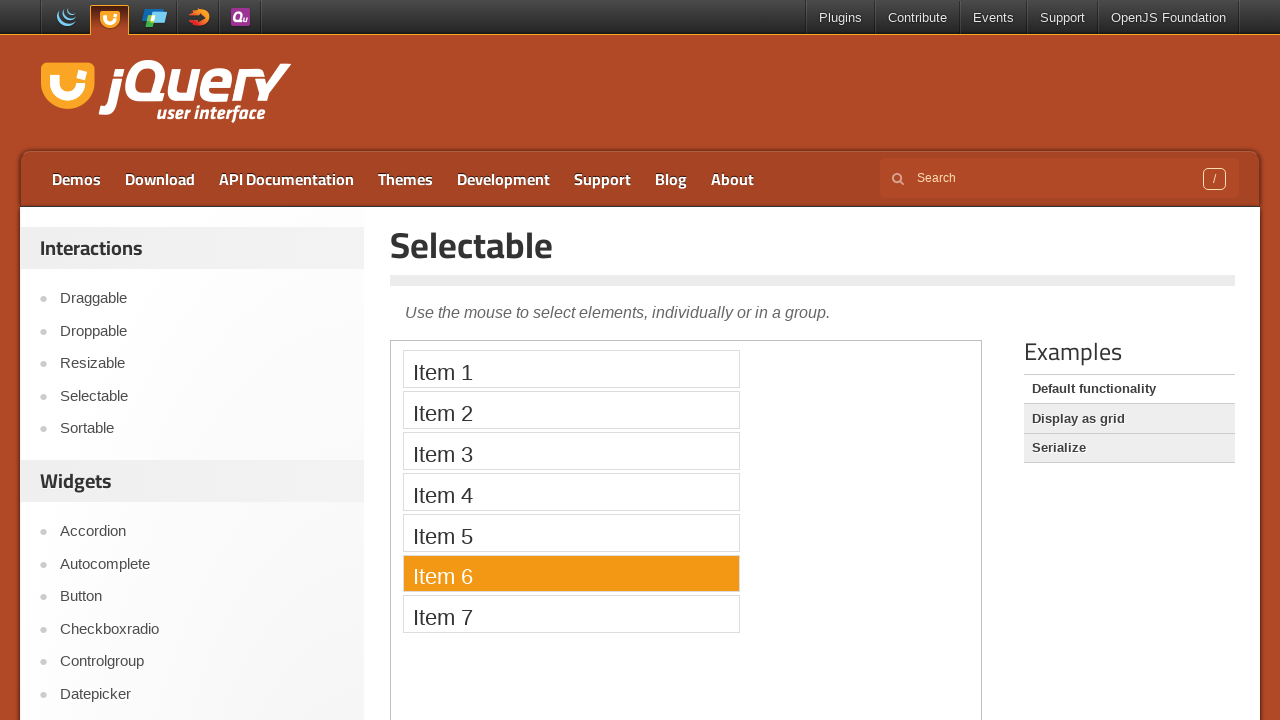

Clicked on selectable item 7 at (571, 614) on iframe.demo-frame >> internal:control=enter-frame >> li.ui-widget-content.ui-sel
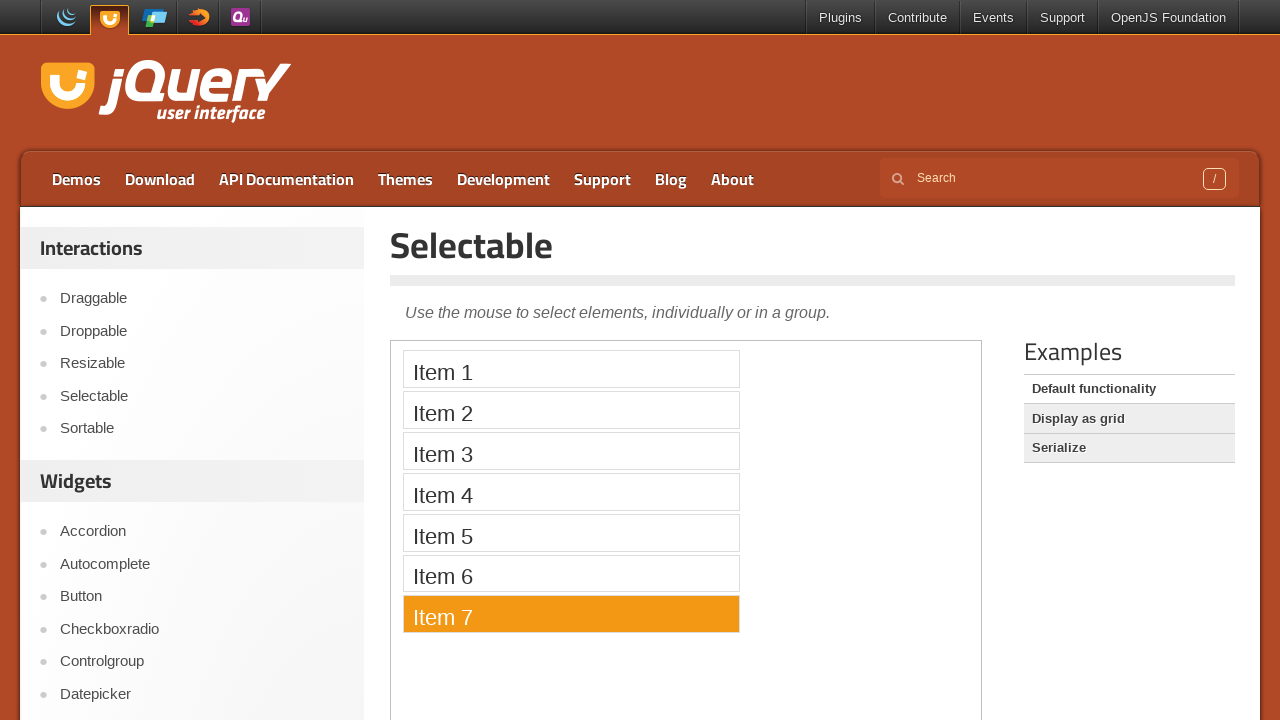

Waited 500ms after clicking item 7
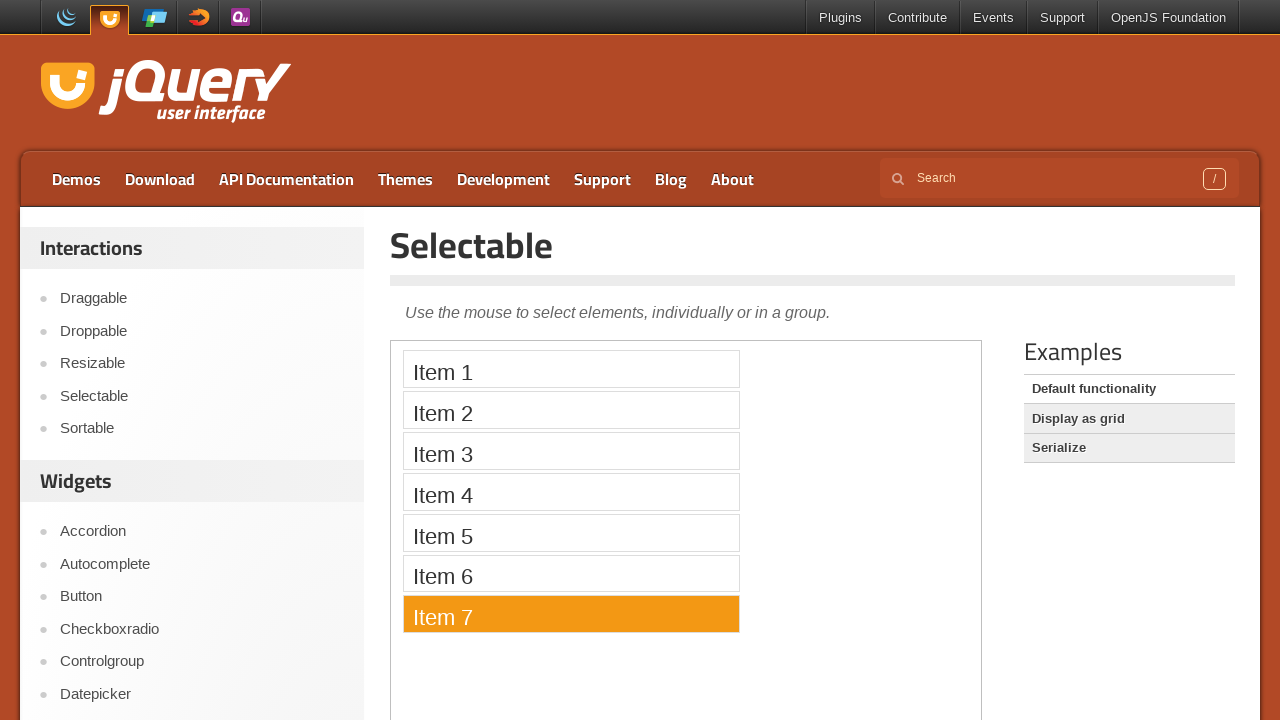

Clicked on example link 1 at (1129, 390) on div.demo-list ul li >> nth=0
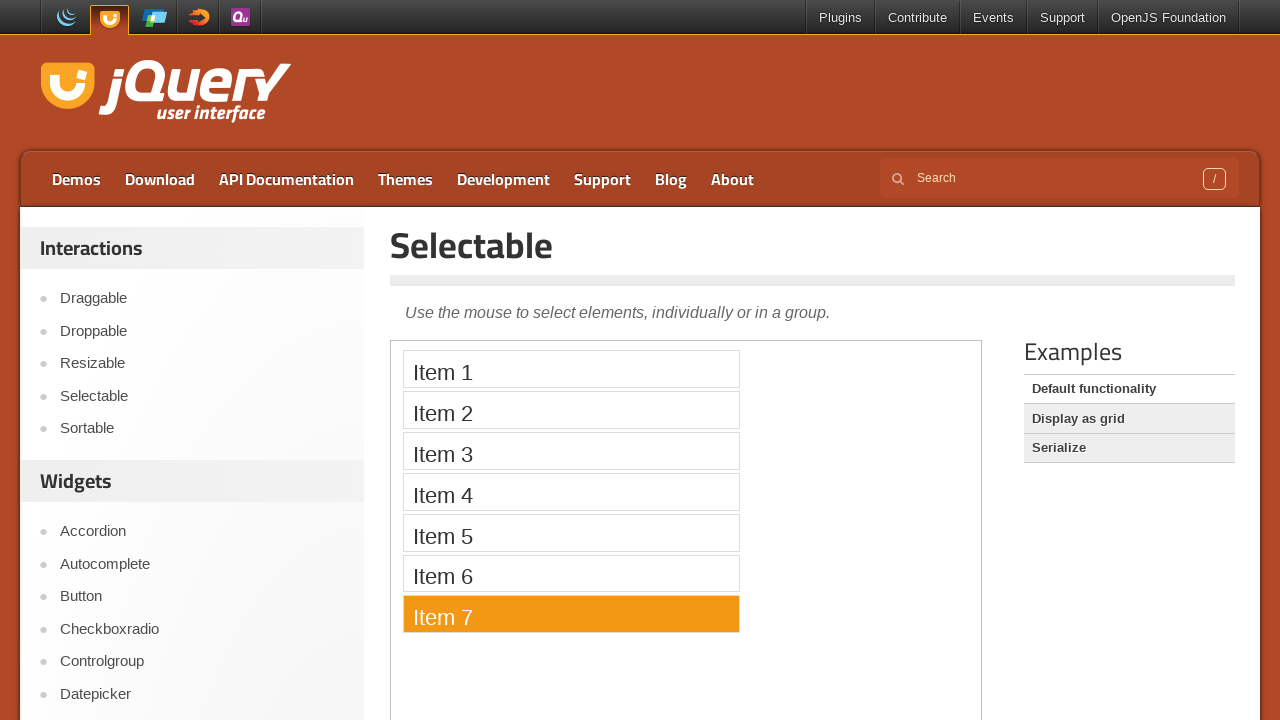

Waited 500ms after clicking example link 1
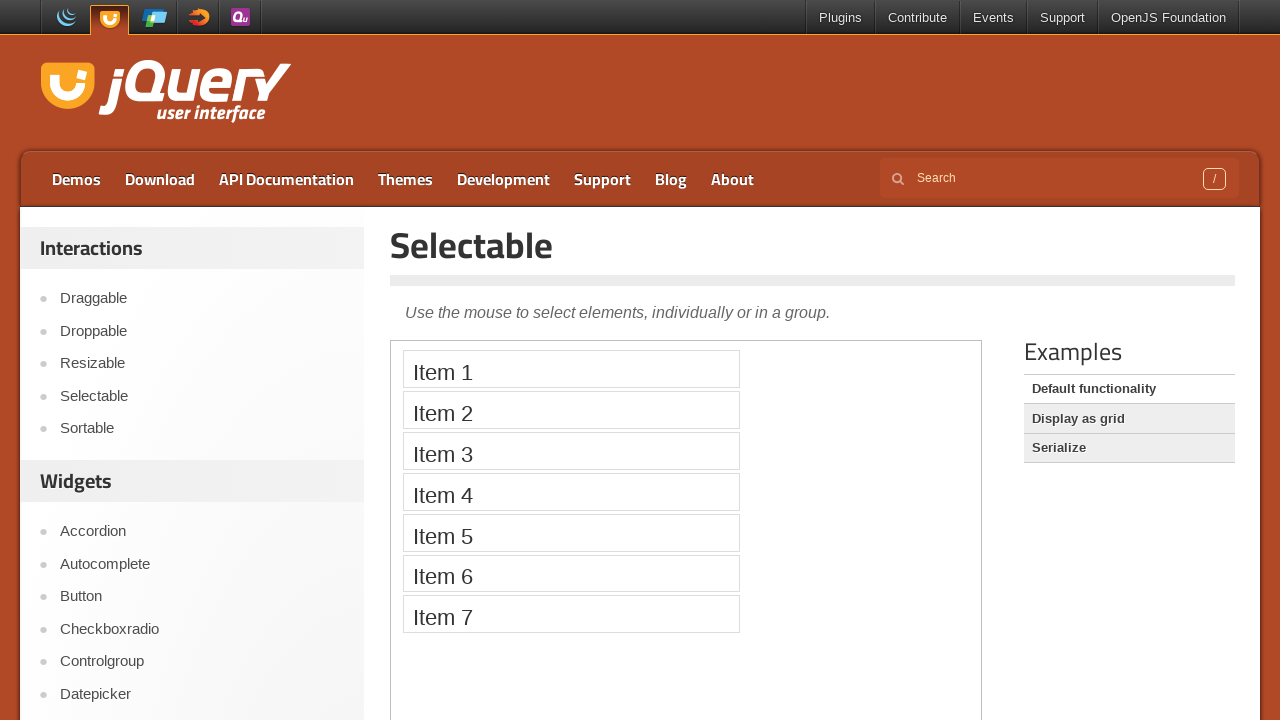

Clicked on example link 2 at (1129, 419) on div.demo-list ul li >> nth=1
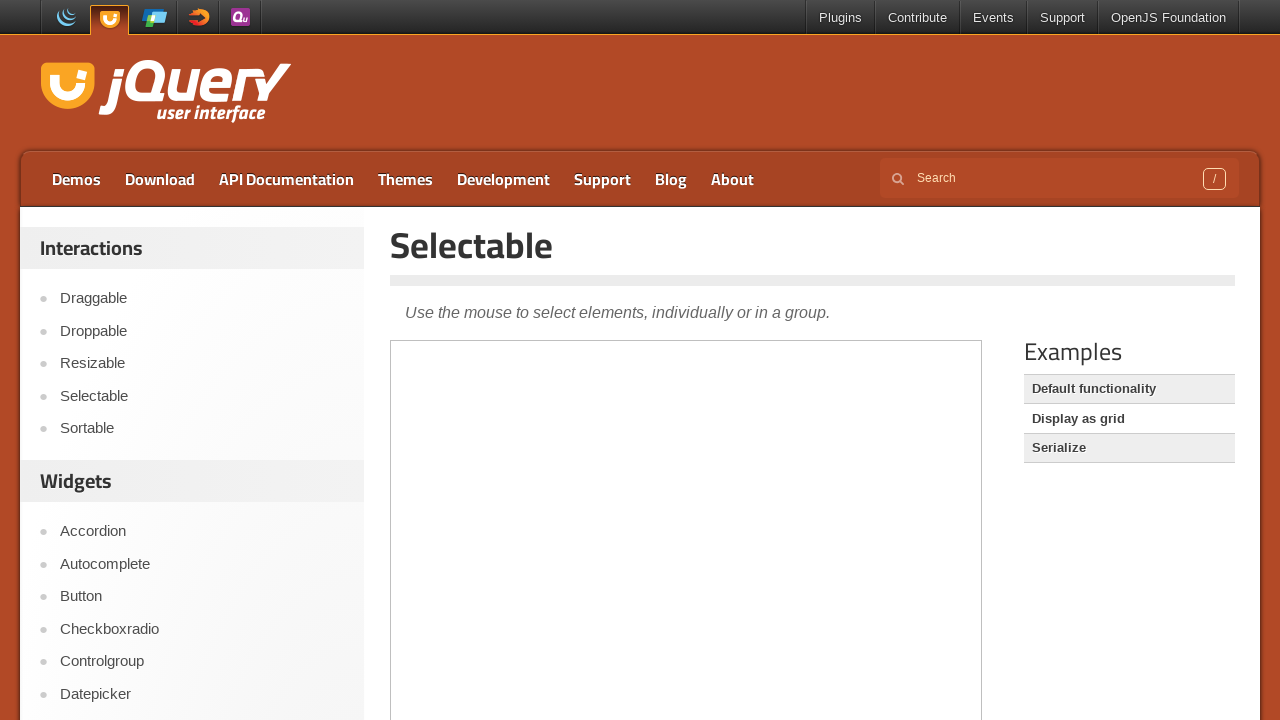

Waited 500ms after clicking example link 2
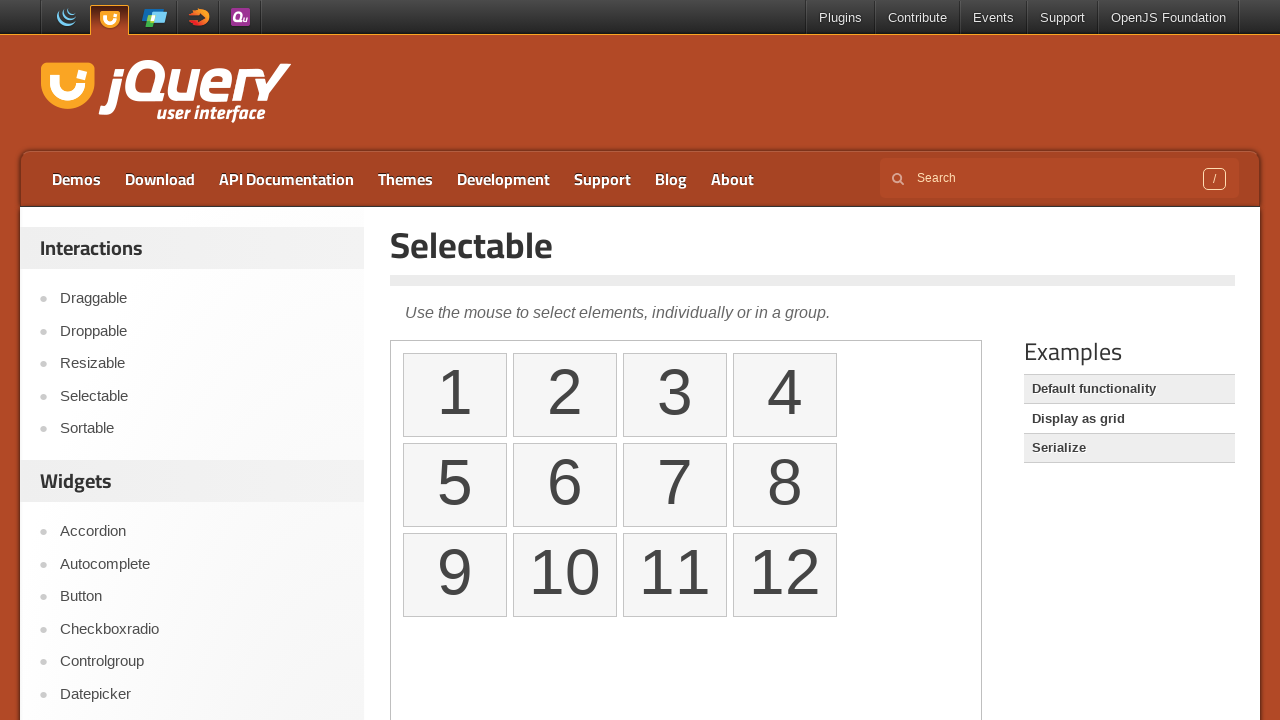

Clicked on example link 3 at (1129, 448) on div.demo-list ul li >> nth=2
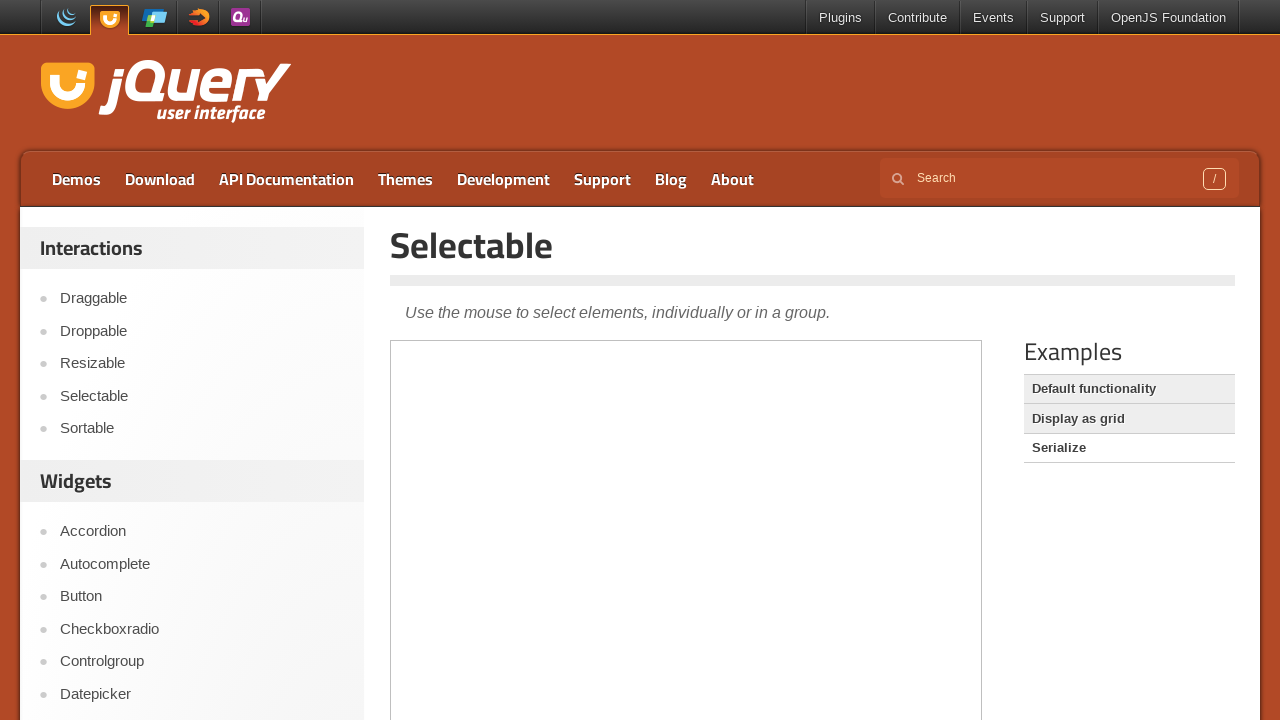

Waited 500ms after clicking example link 3
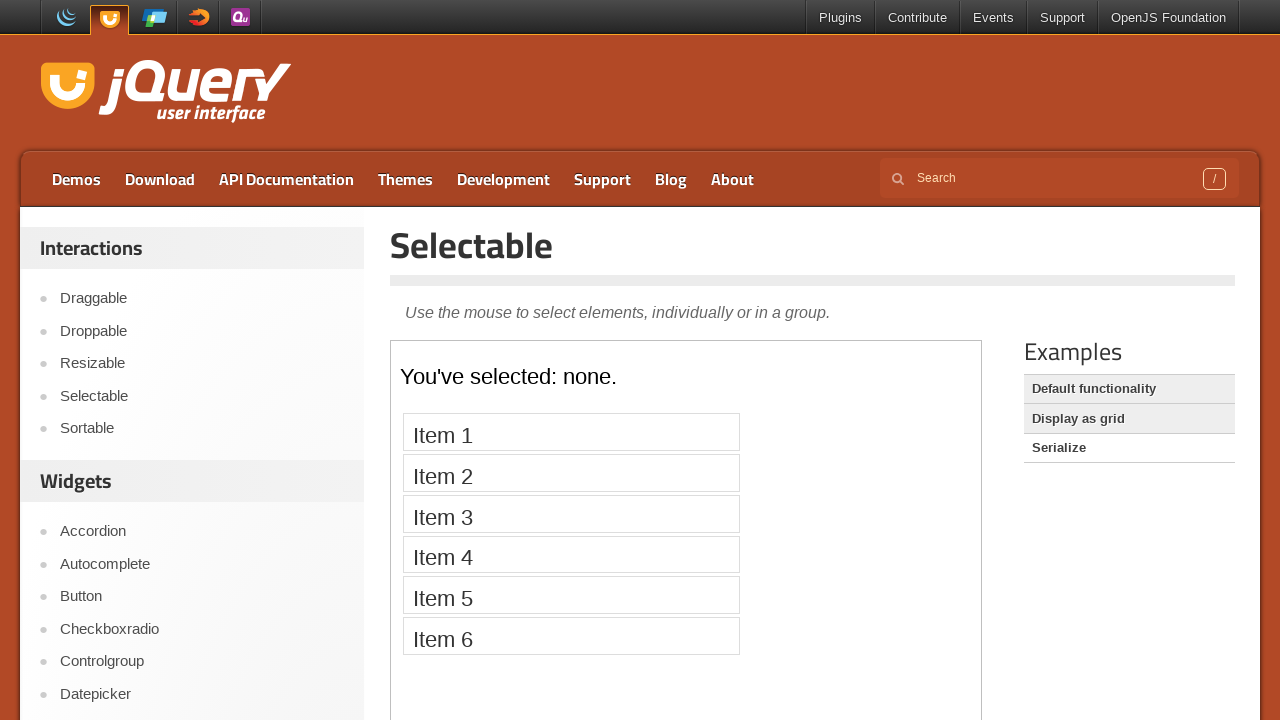

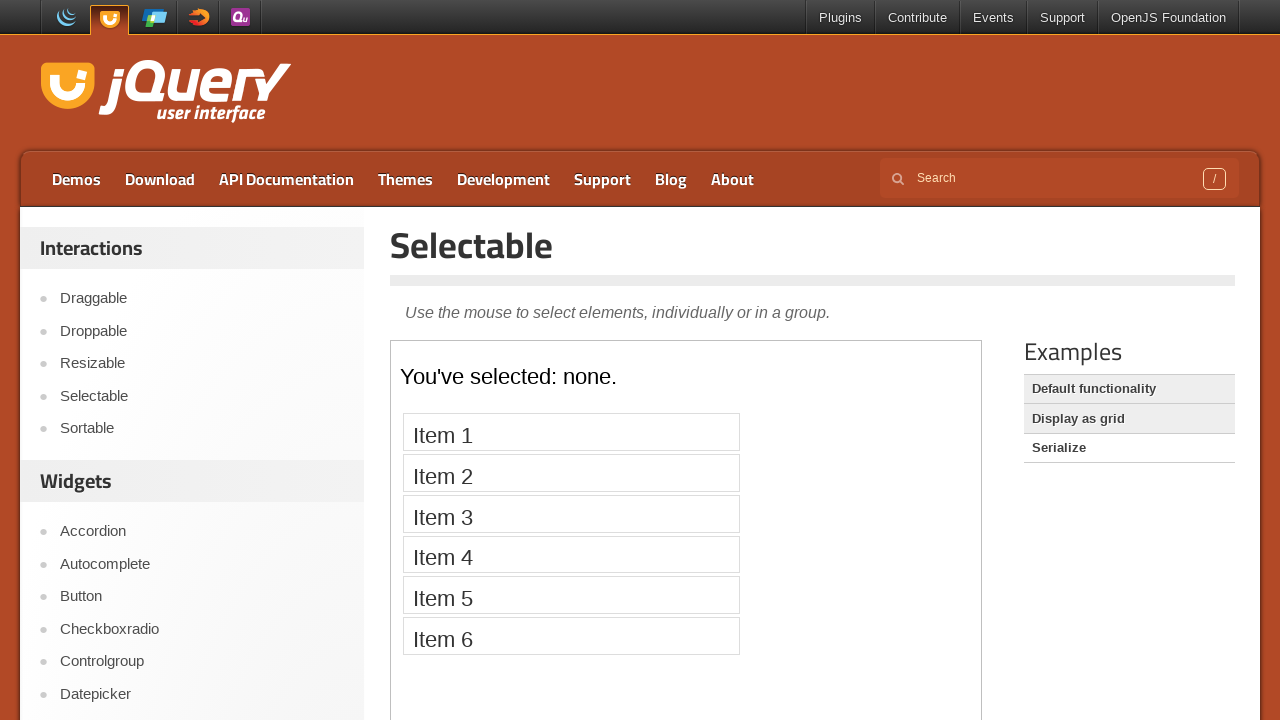